Opens login modal and verifies the CSS styling of the username input field

Starting URL: https://www.demoblaze.com/

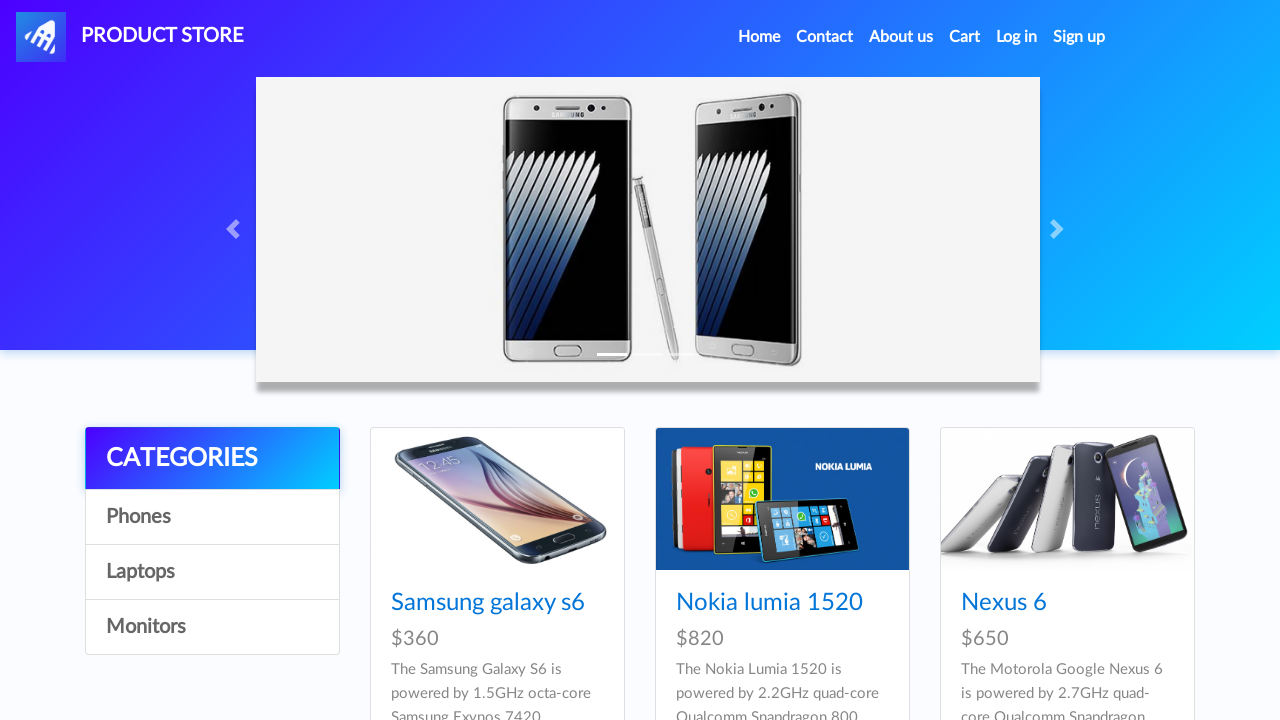

Clicked Log in link to open login modal at (1017, 37) on internal:role=link[name="Log in"i]
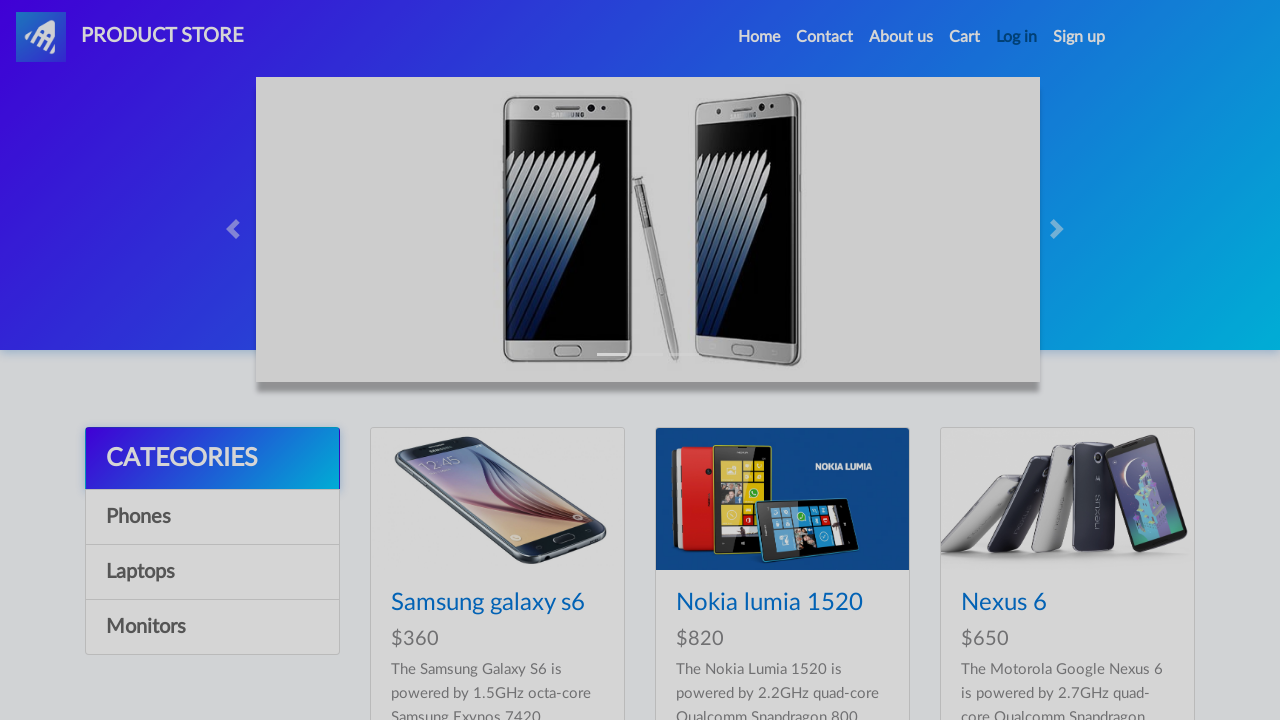

Username input field became visible
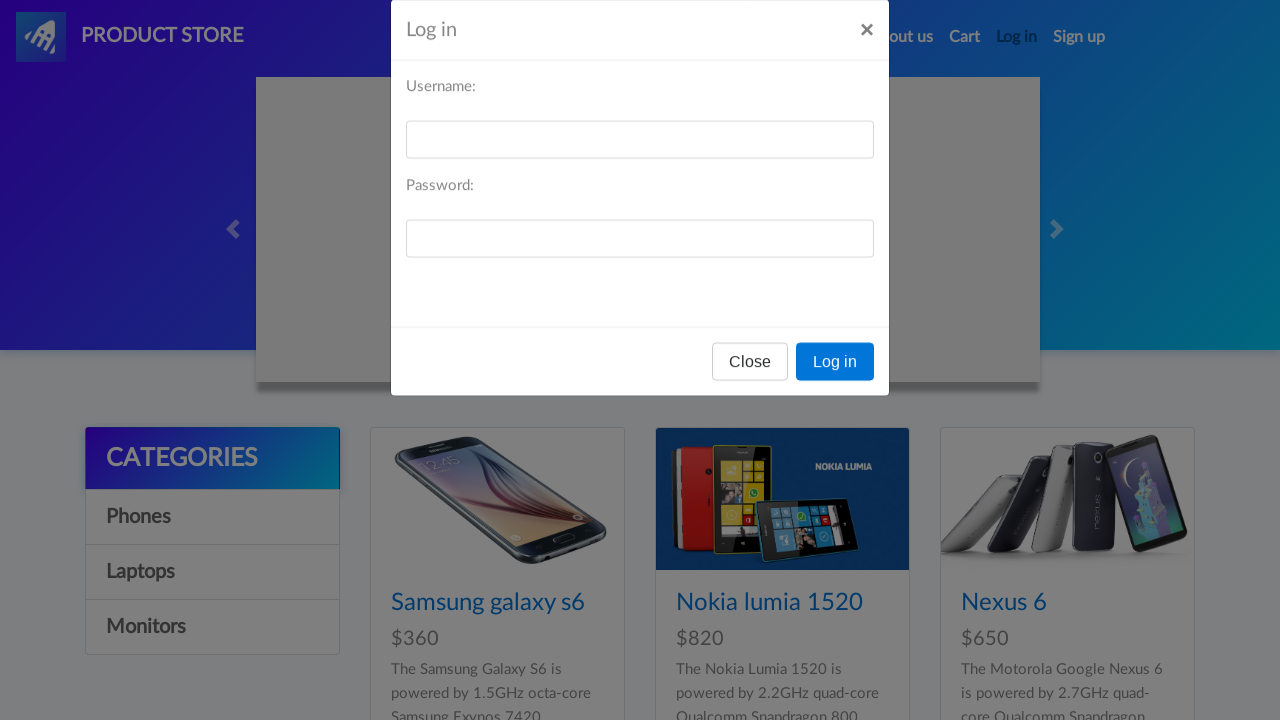

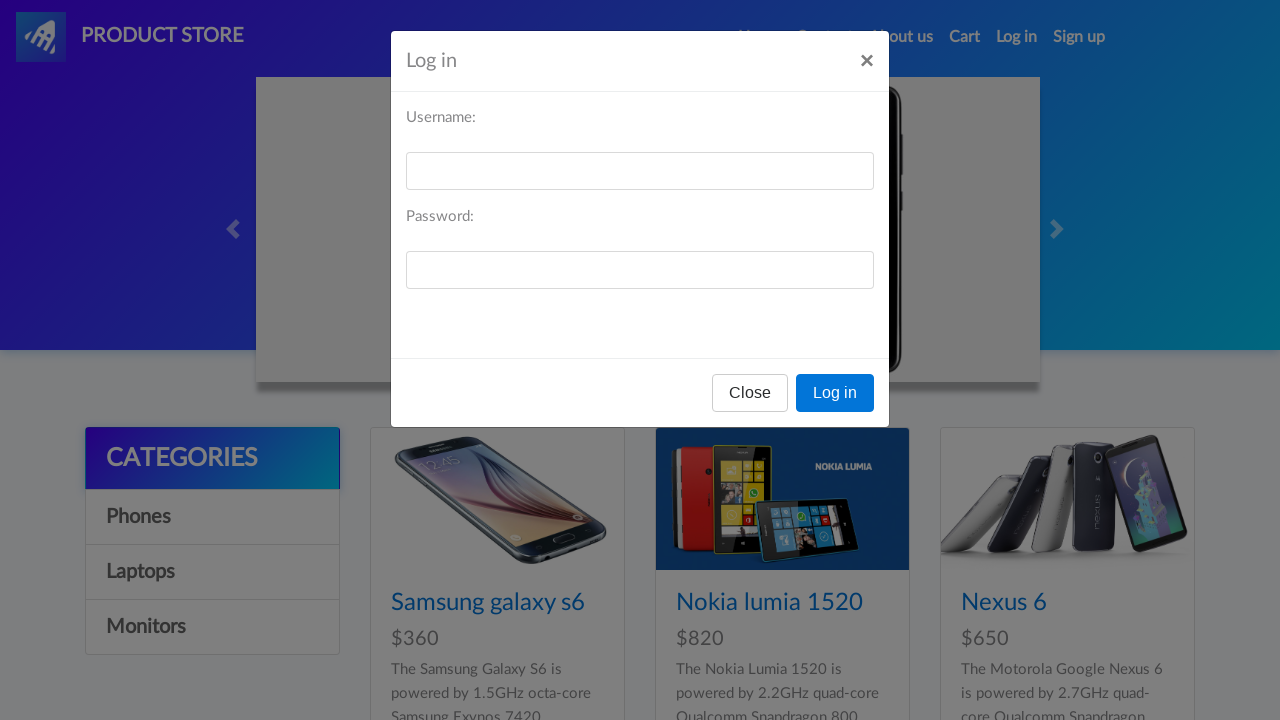